Tests the job posting functionality by filling out a job posting form with title, description, company details, submitting it, and then searching for the posted job to verify it was created successfully.

Starting URL: https://alchemy.hguy.co/jobs

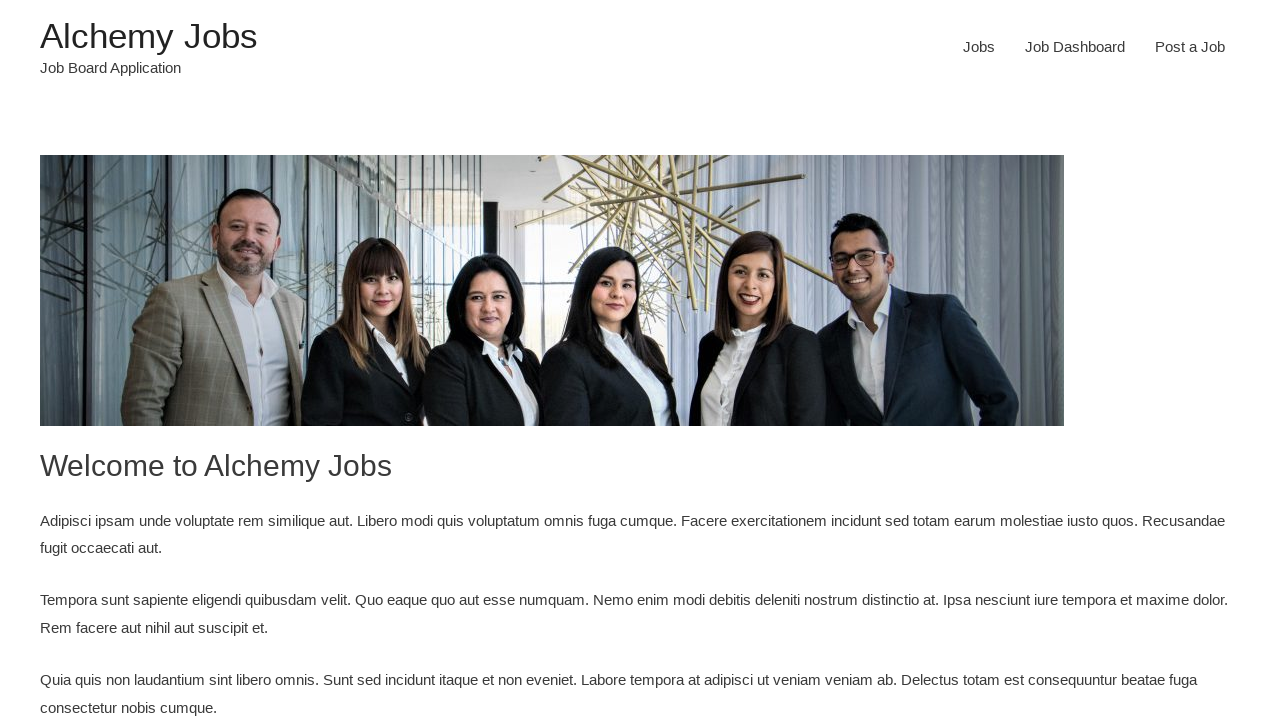

Clicked 'Post a Job' link at (1190, 47) on text=Post a Job
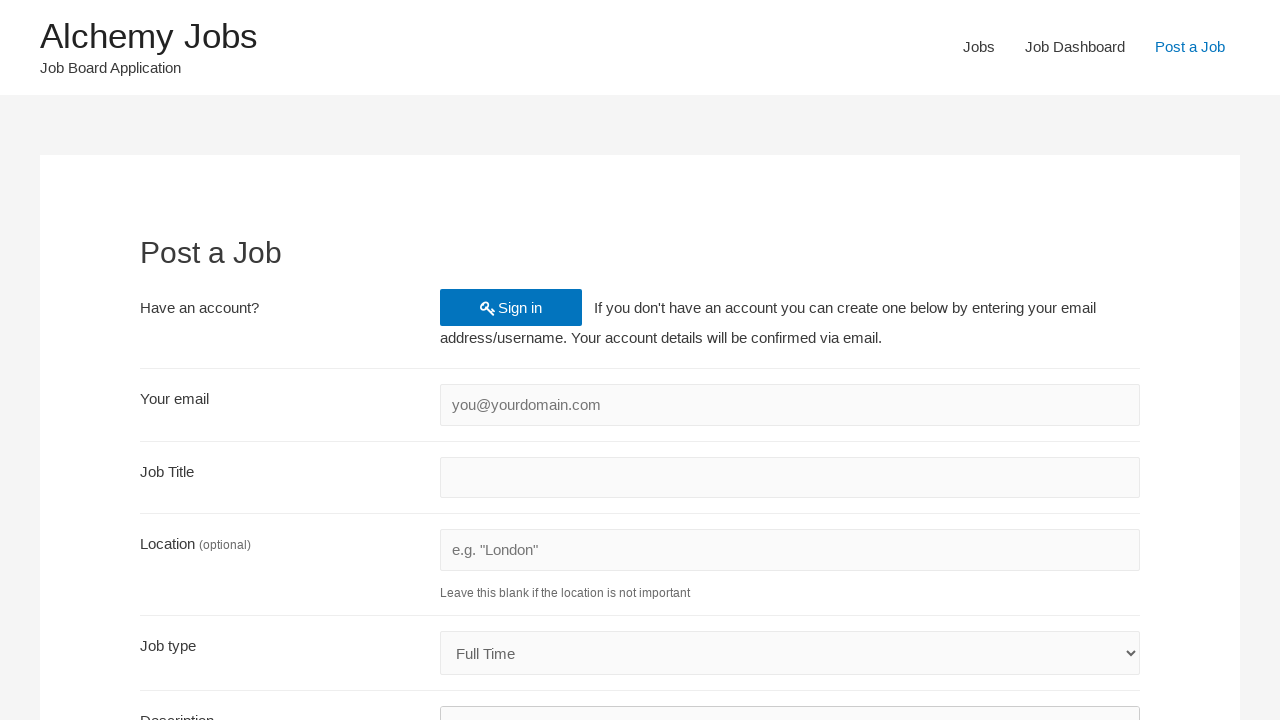

Filled email field with 'sdet8742@techcorp.com' on #create_account_email
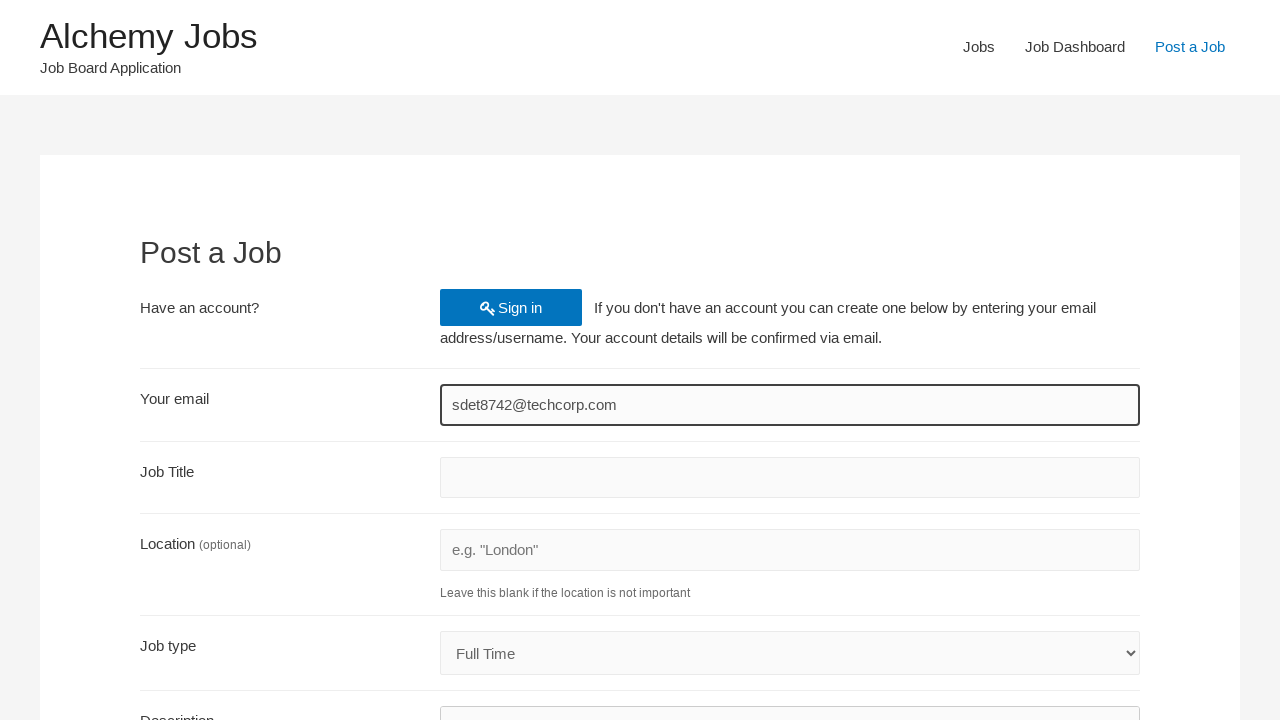

Filled job title field with 'SDET_FullStack8742' on #job_title
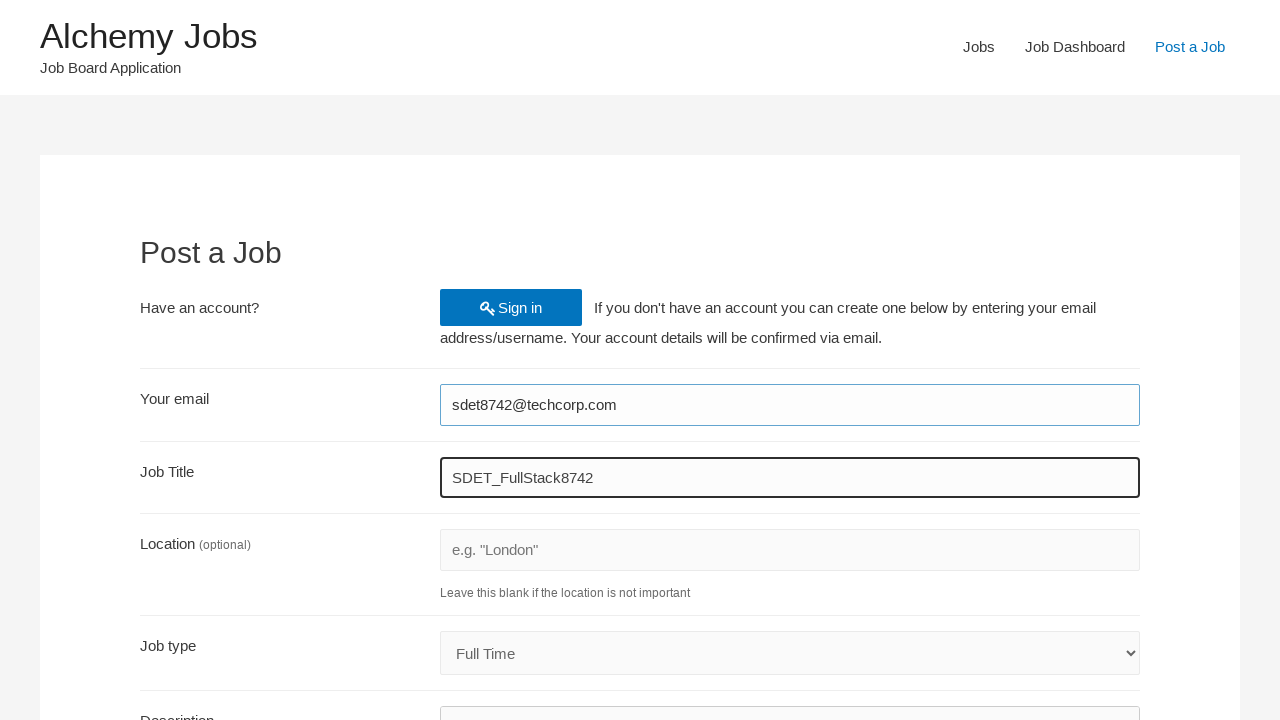

Filled job description in iframe with 'SDET_Test' on #job_description_ifr >> internal:control=enter-frame >> #tinymce
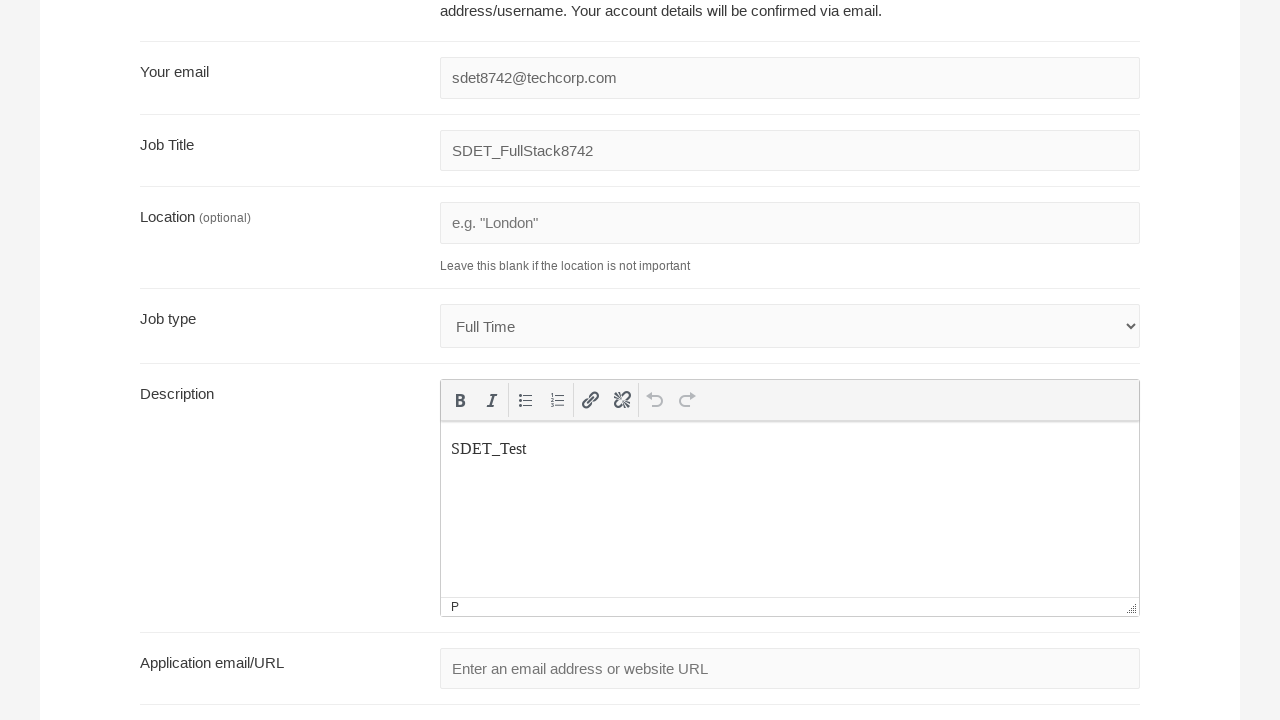

Cleared application email field on #application
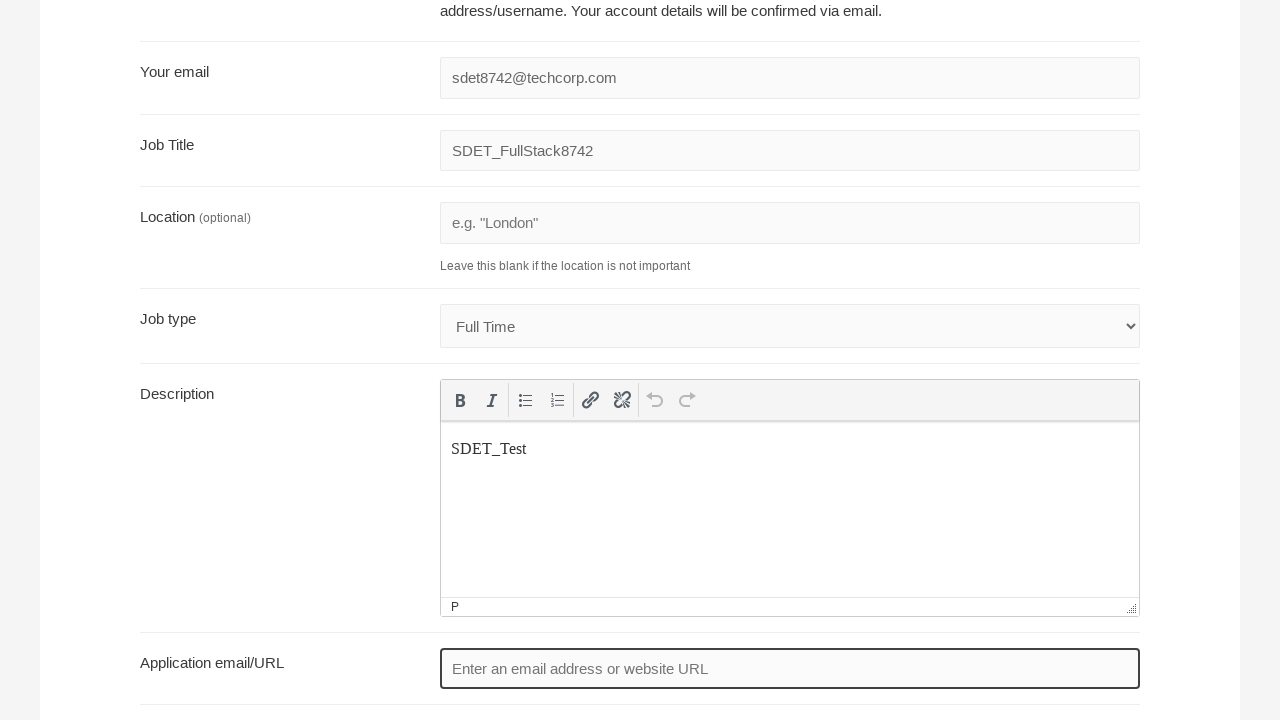

Filled application email field with 'sdet8742apply@techcorp.com' on #application
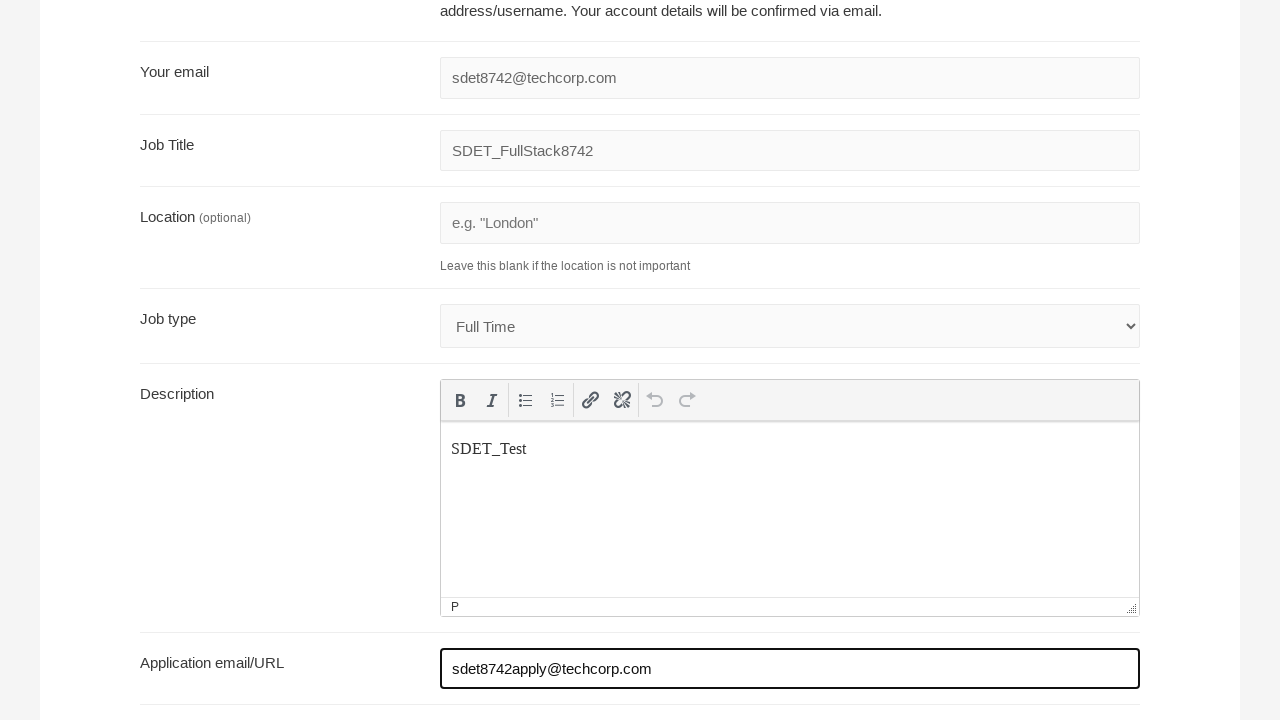

Filled company name field with 'TechCorp' on #company_name
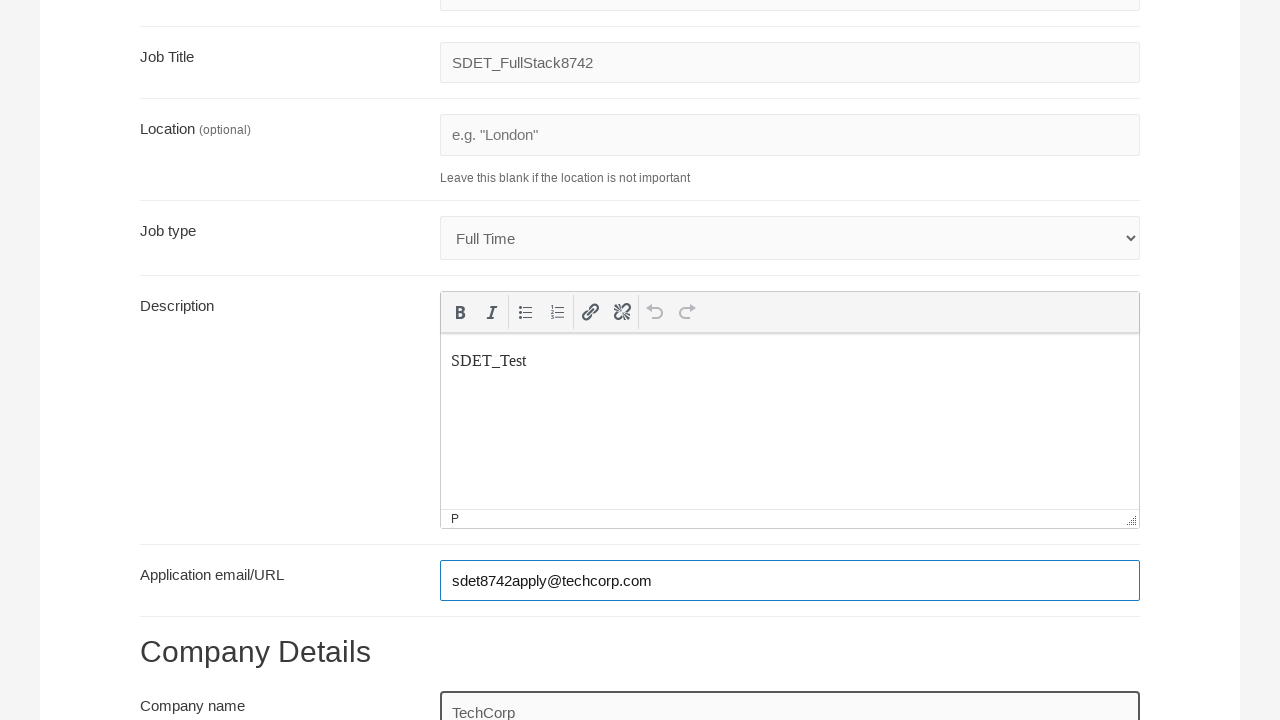

Clicked submit job button to preview posting at (207, 532) on input[name='submit_job']
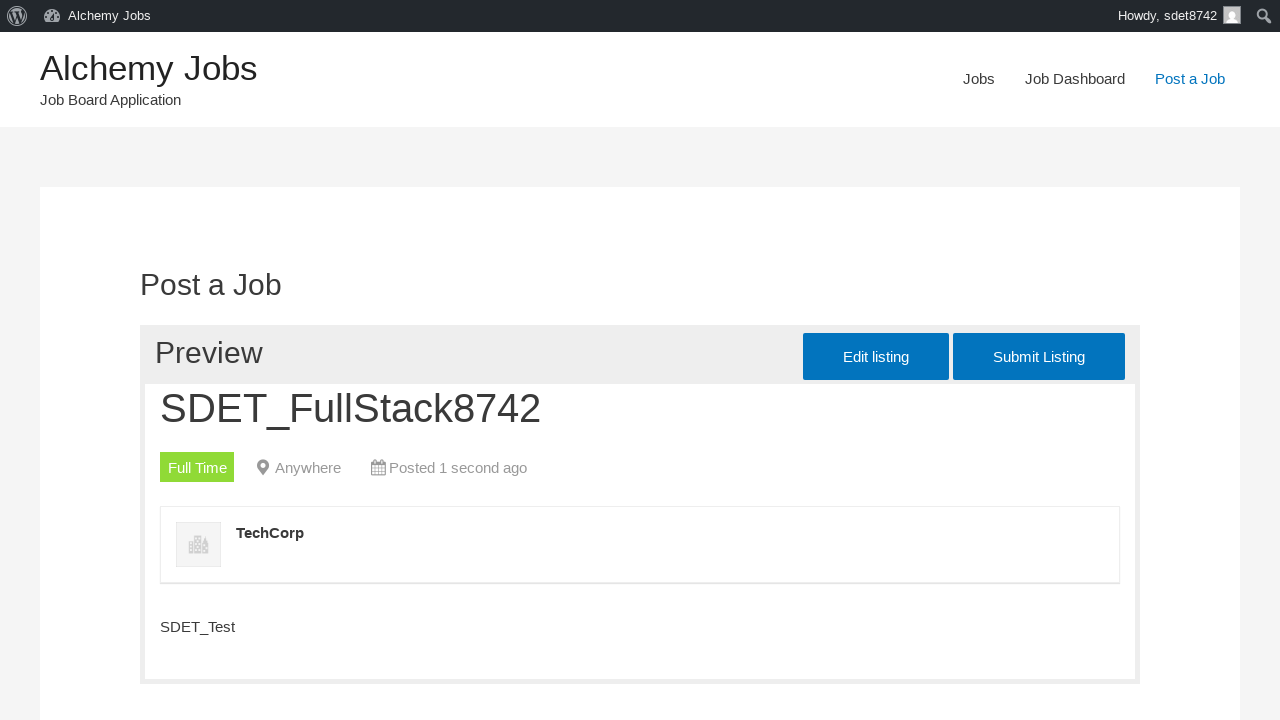

Clicked job preview submit button to finalize posting at (1039, 357) on #job_preview_submit_button
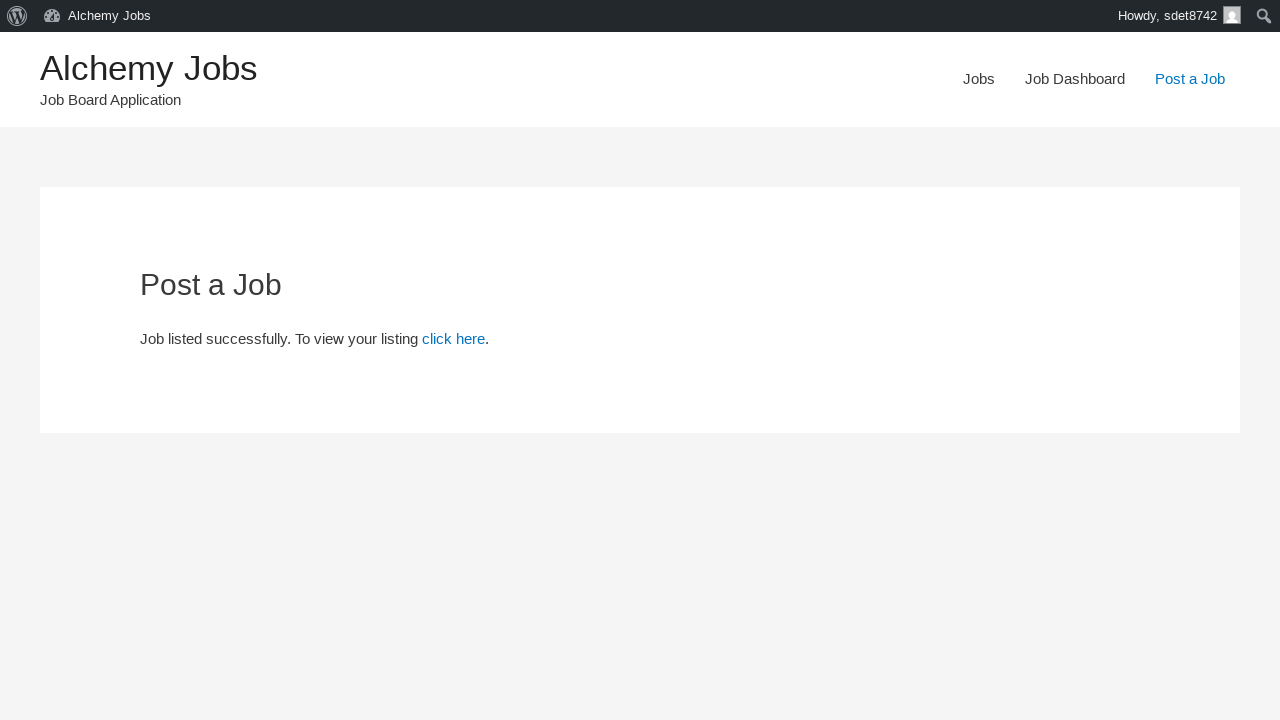

Clicked menu item to navigate to job listings at (979, 79) on #menu-item-24
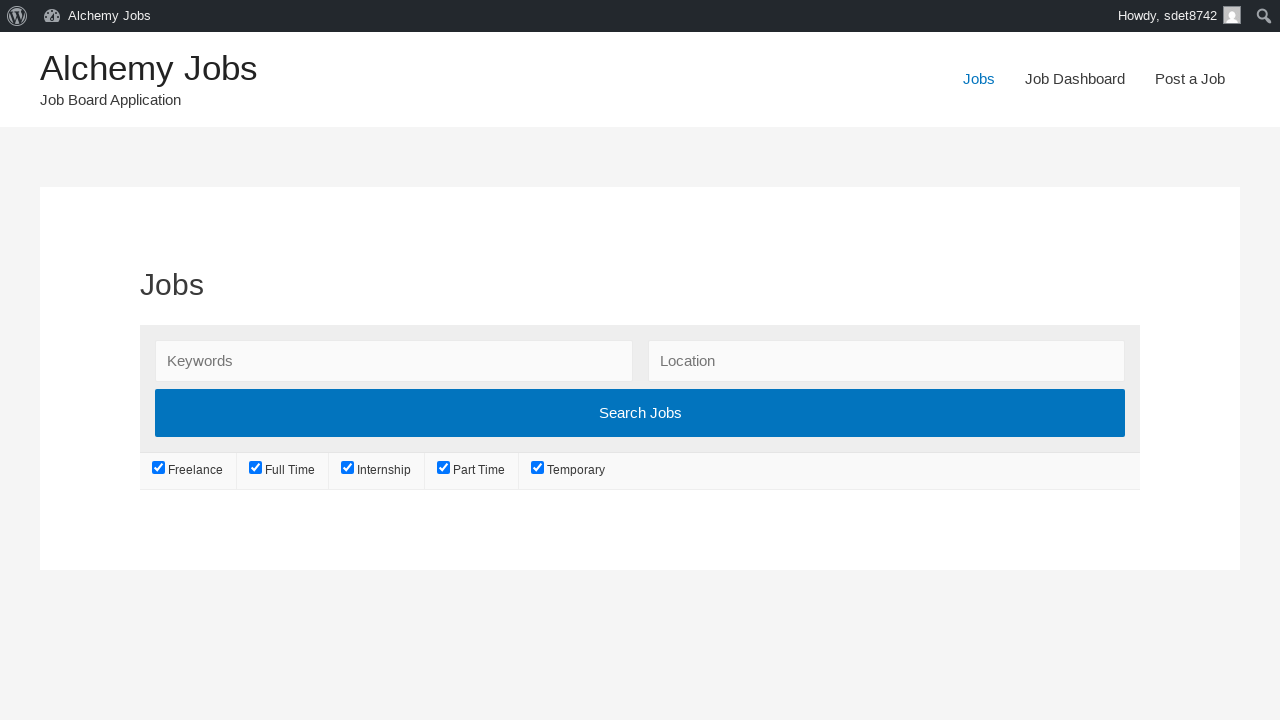

Filled search keywords field with 'SDET_FullStack8742' on #search_keywords
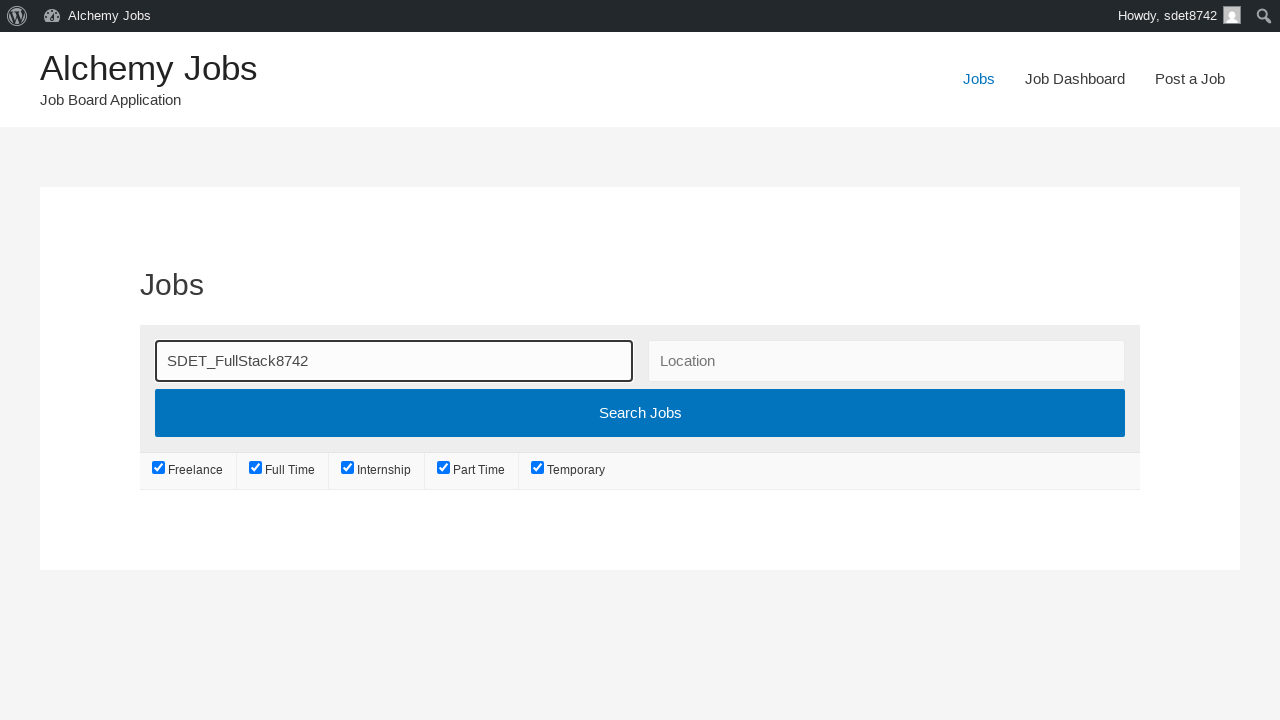

Clicked search keywords field to focus at (398, 361) on .search_keywords
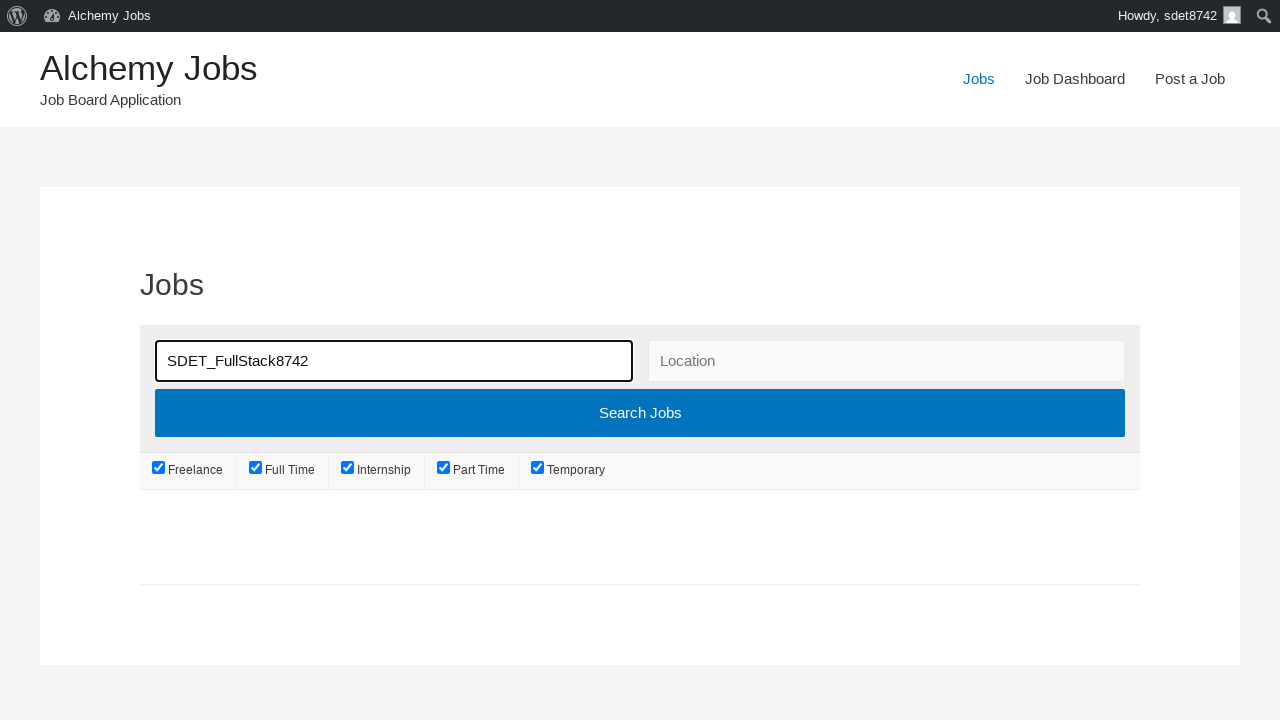

Clicked search submit button to search for posted job at (640, 413) on .search_submit input
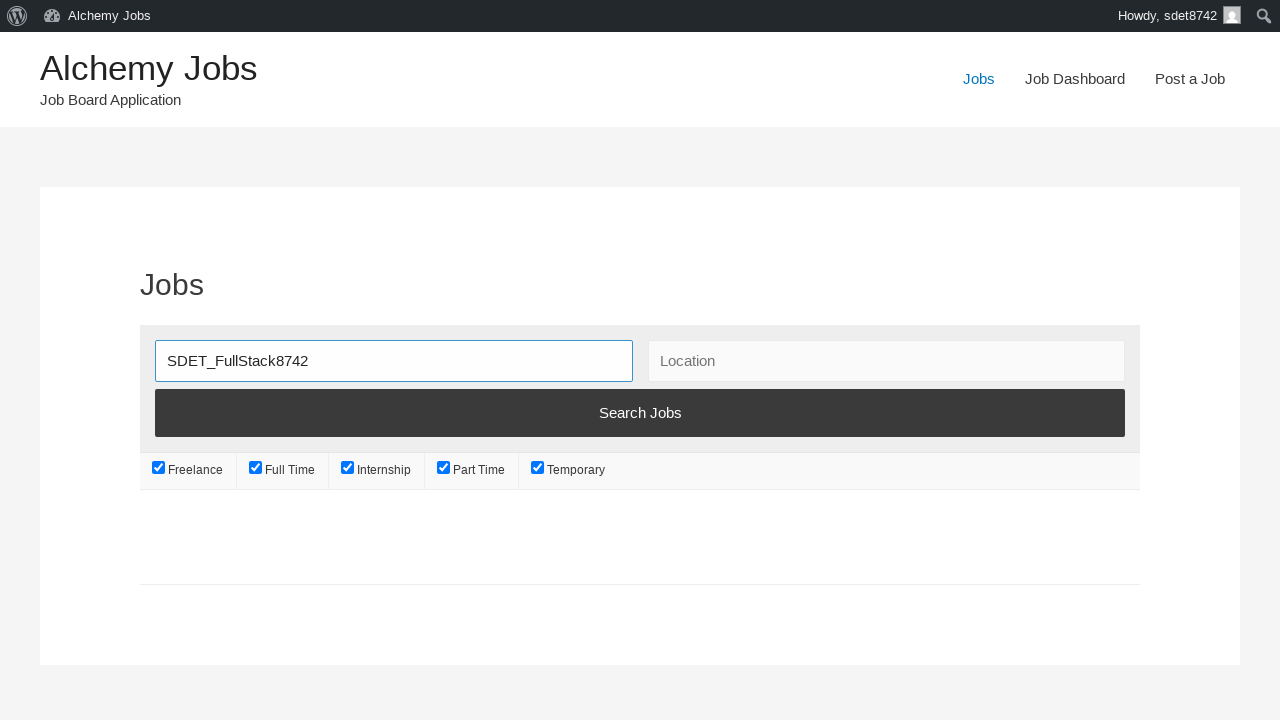

Search results loaded and job listing found - job posting verified successfully
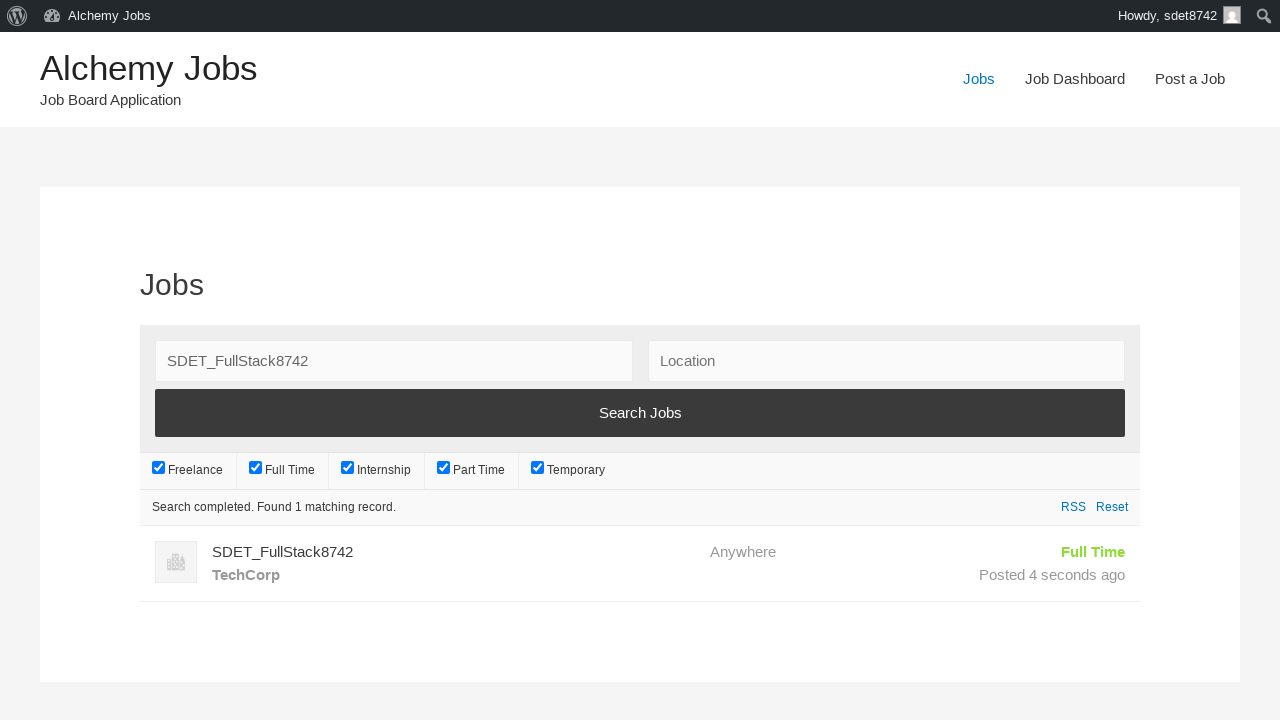

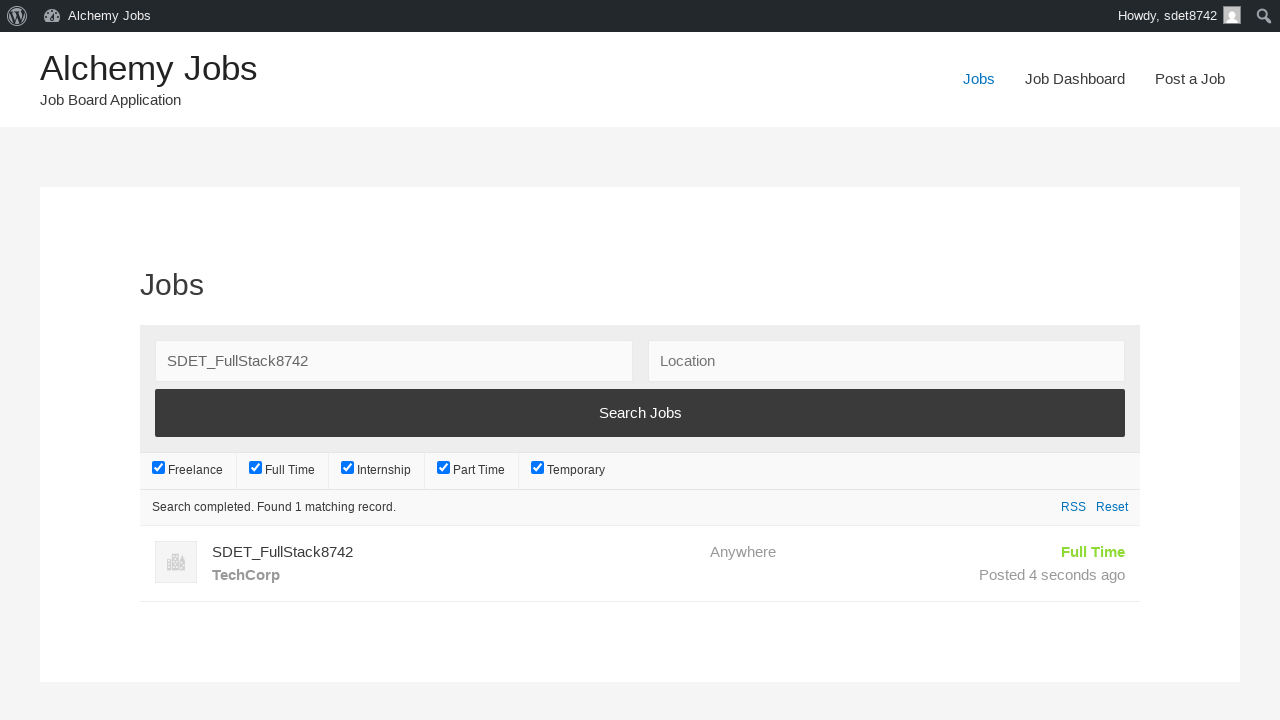